Tests user registration with valid data including username, email and password

Starting URL: http://intershop5.skillbox.ru/

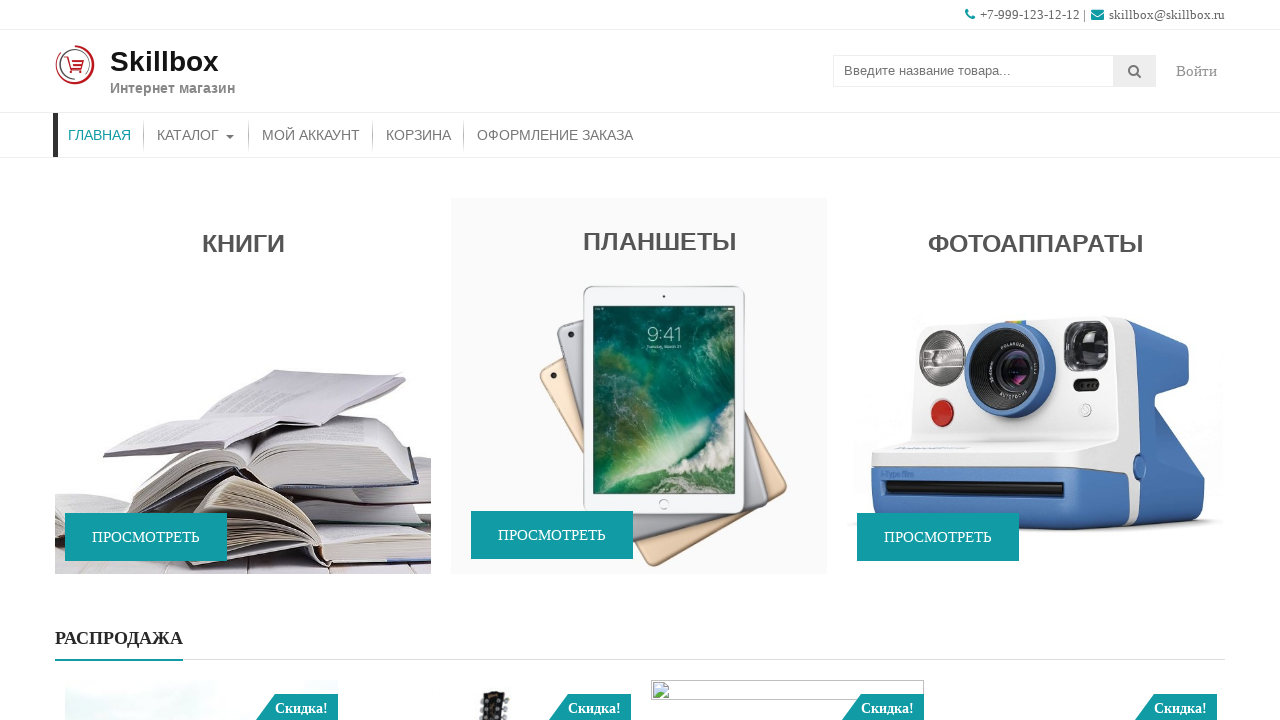

Clicked on My Account link in header at (1197, 71) on xpath=//*[@class='account']
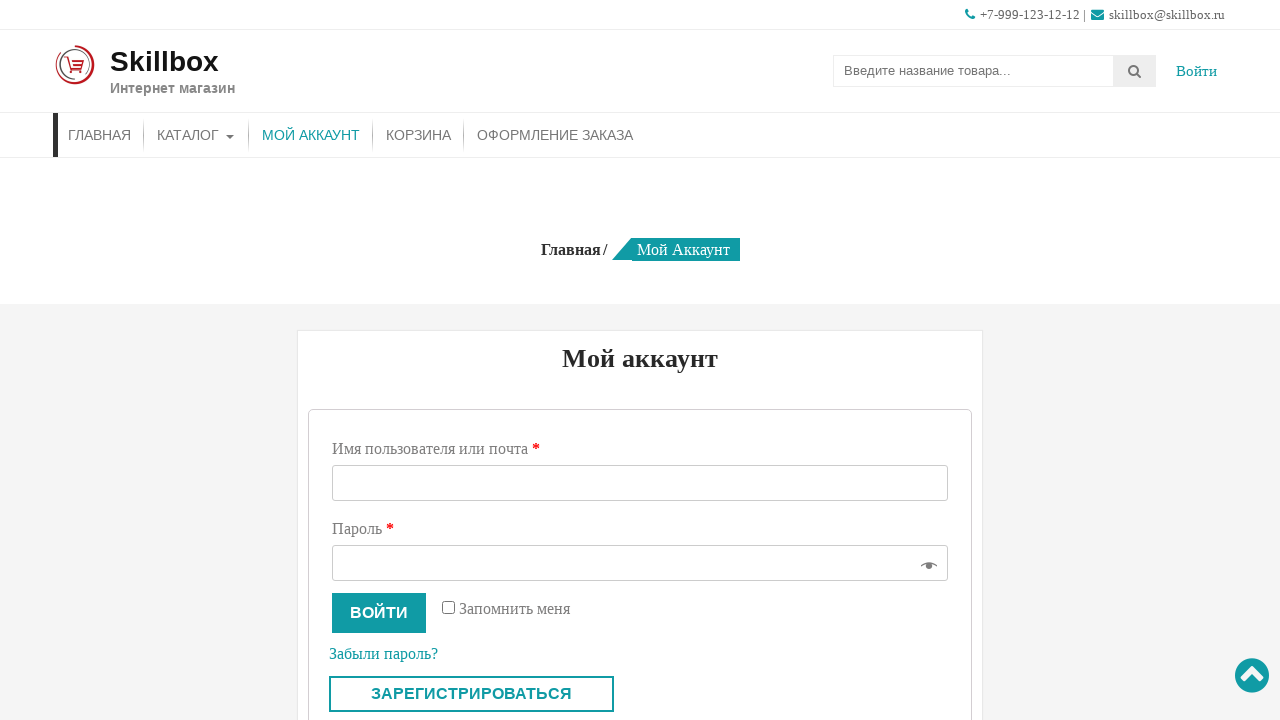

Clicked on registration button at (472, 694) on xpath=//*[@class='custom-register-button']
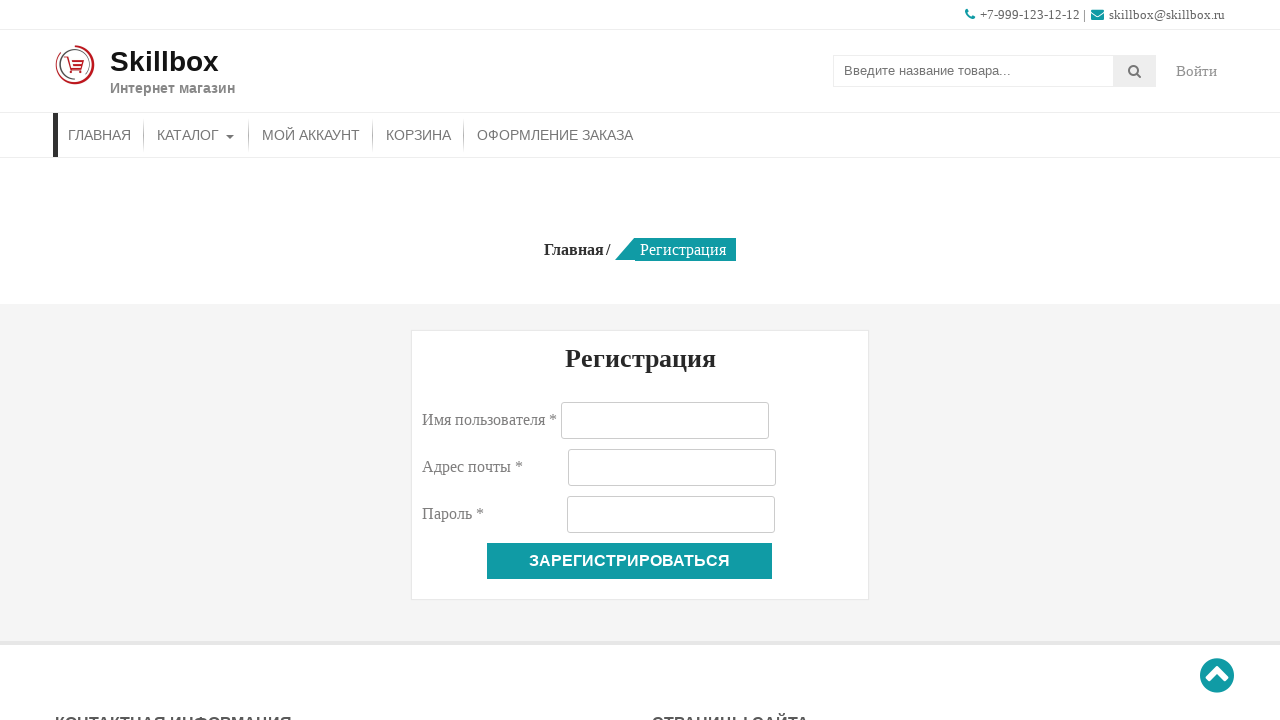

Filled username field with 'testuser8374629' on //*[@id='reg_username']
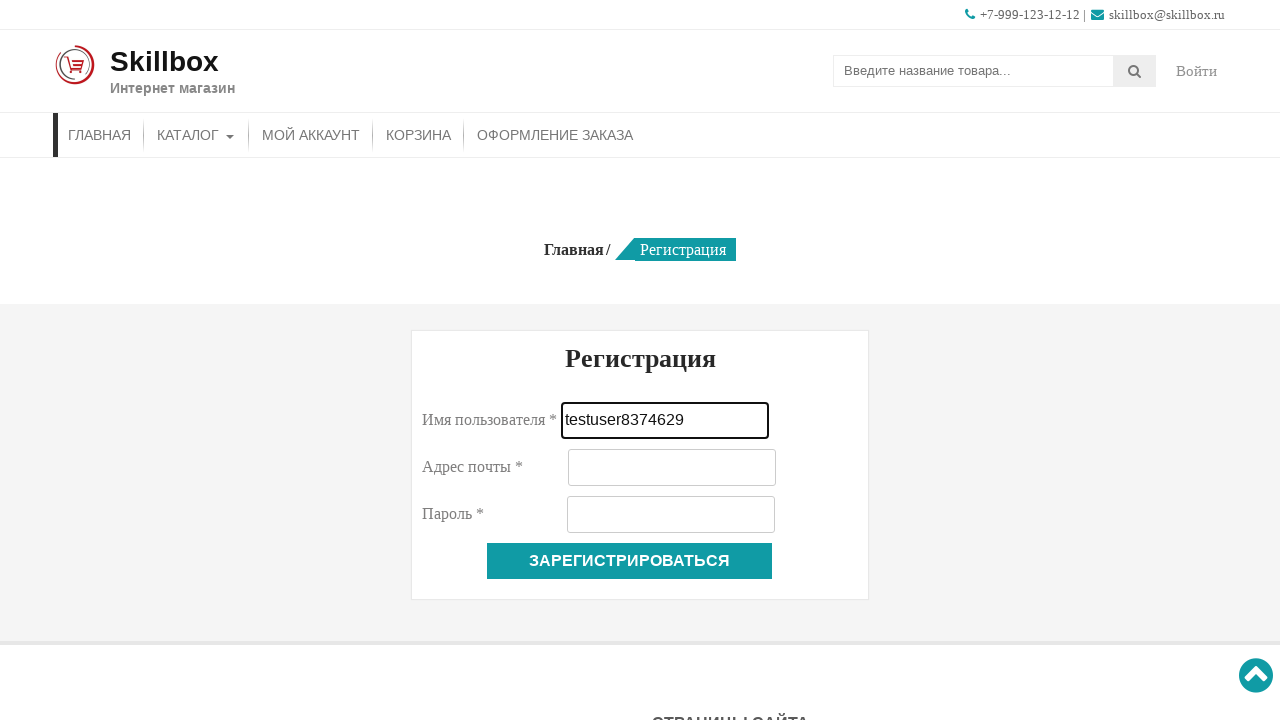

Filled email field with 'testuser8374629@mail.ru' on //*[@id='reg_email']
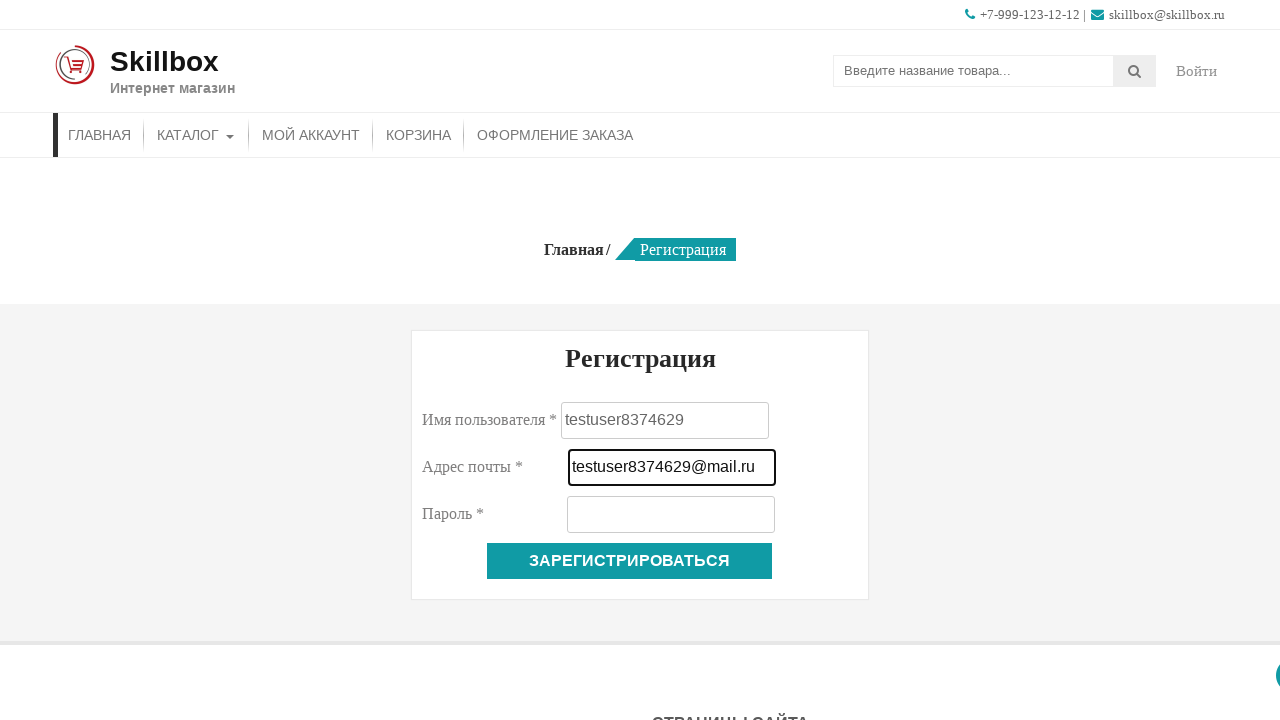

Filled password field with 'Test123456' on //*[@id='reg_password']
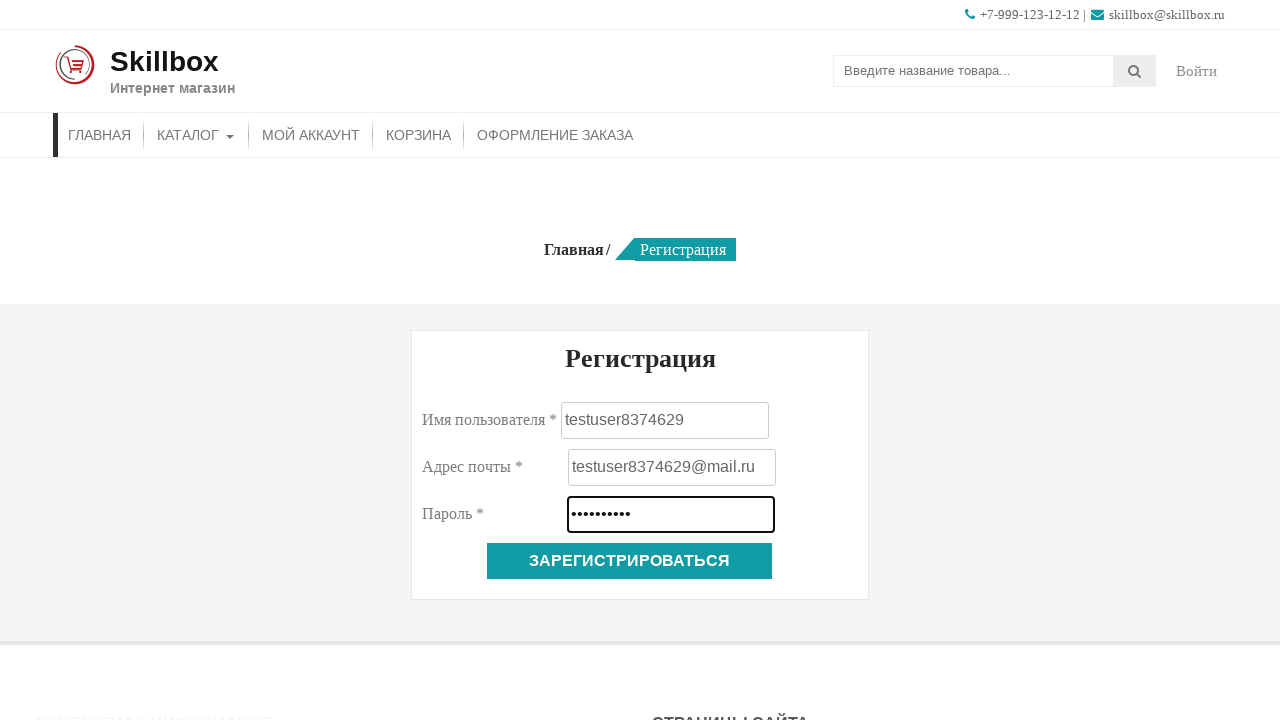

Clicked submit button to register user at (630, 561) on xpath=//*[@name='register']
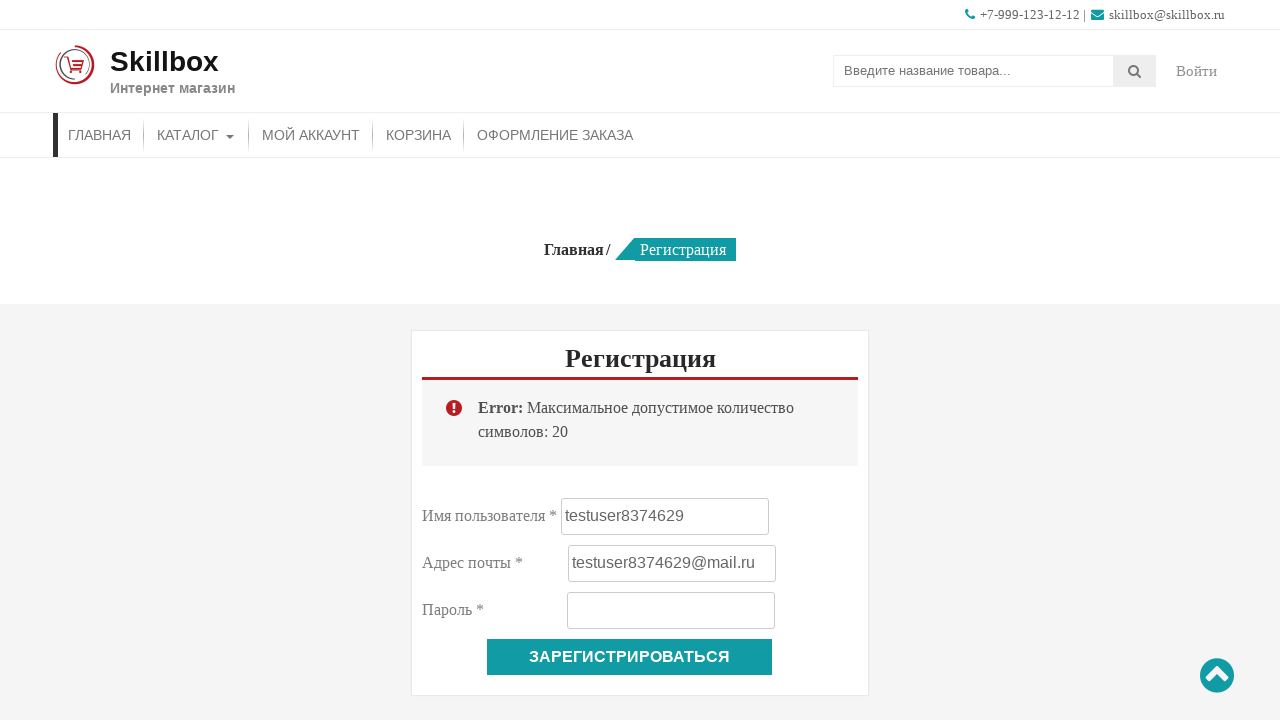

Registration completed and content page loaded
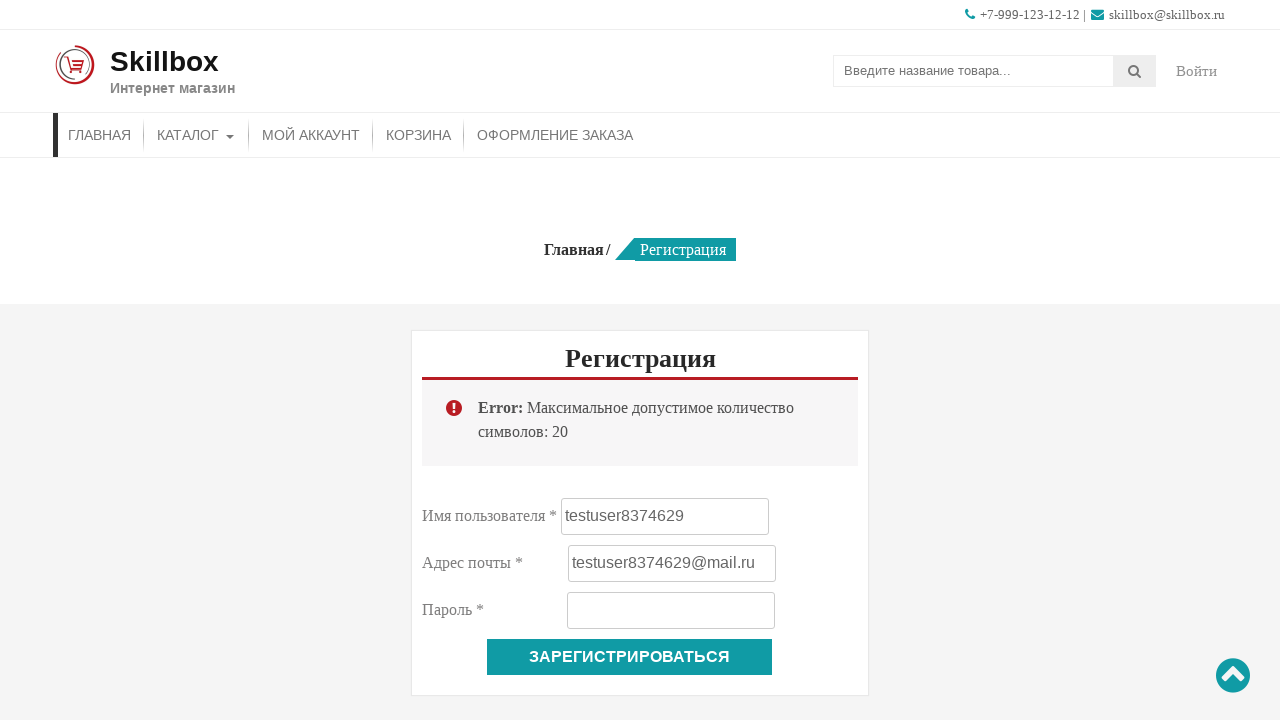

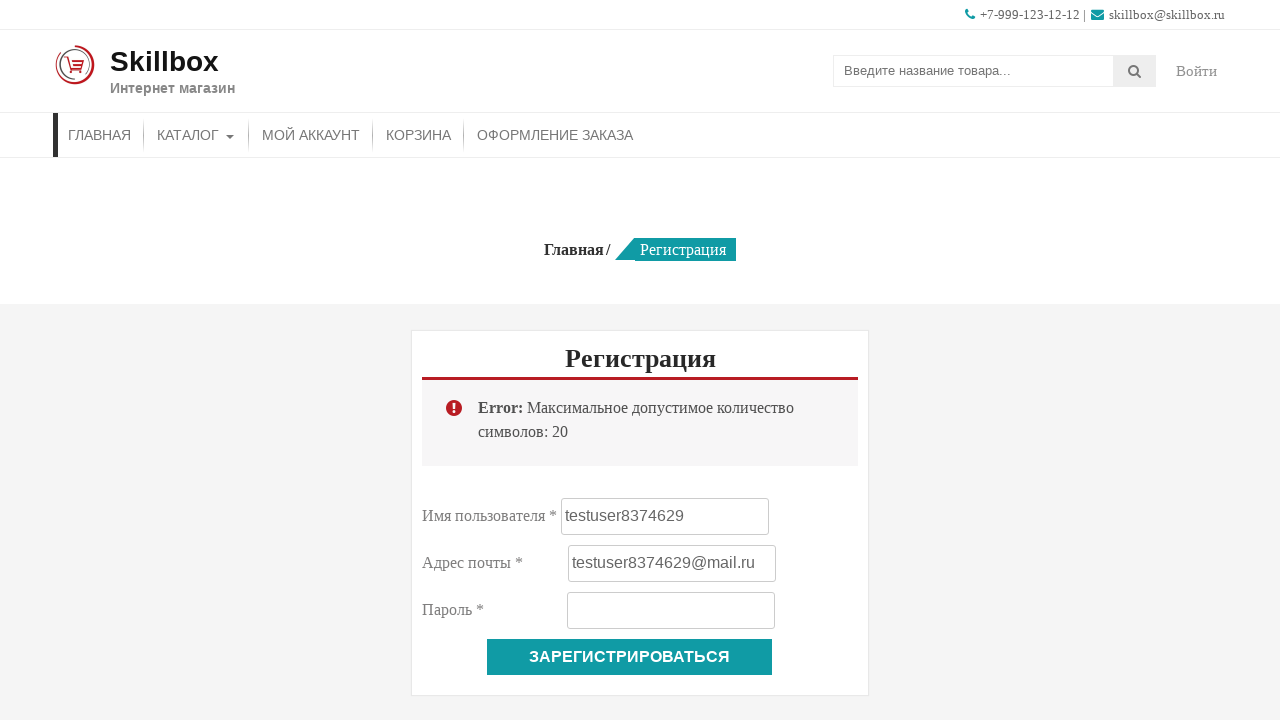